Tests checkbox interaction on a dynamic controls page by clicking a checkbox twice to toggle its selection state

Starting URL: https://training-support.net/webelements/dynamic-controls

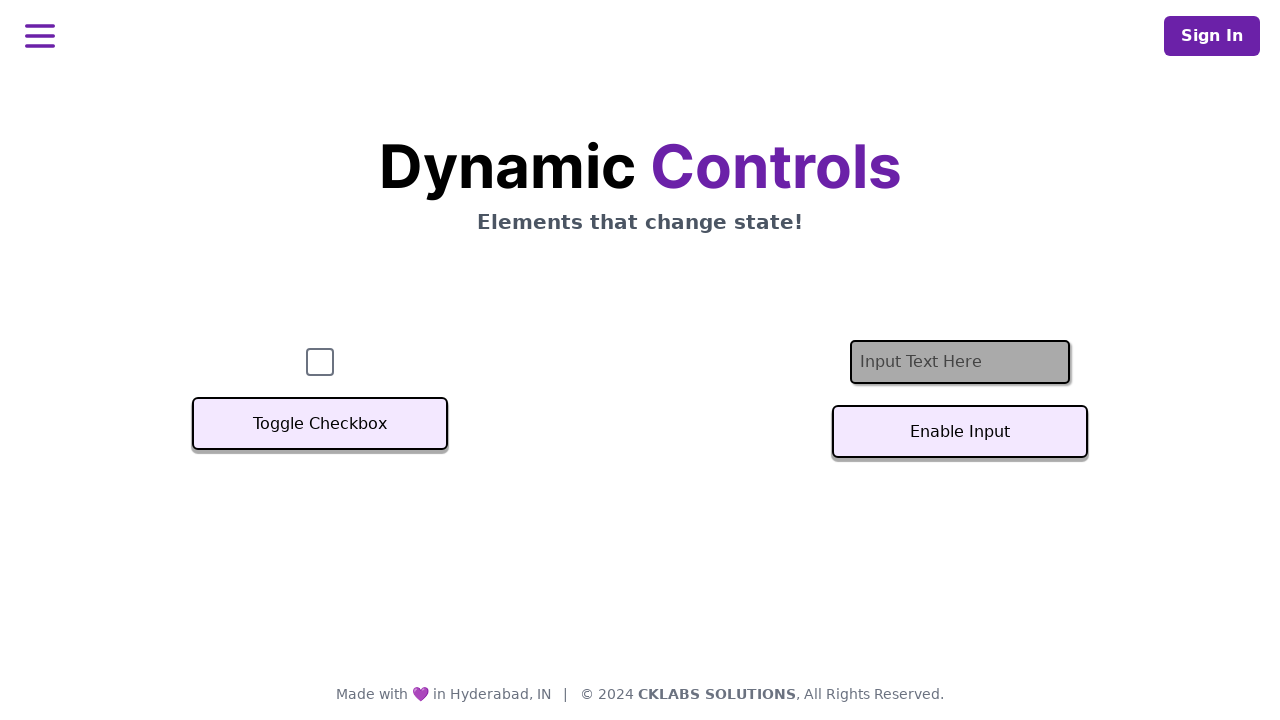

Clicked checkbox to select it at (320, 362) on #checkbox
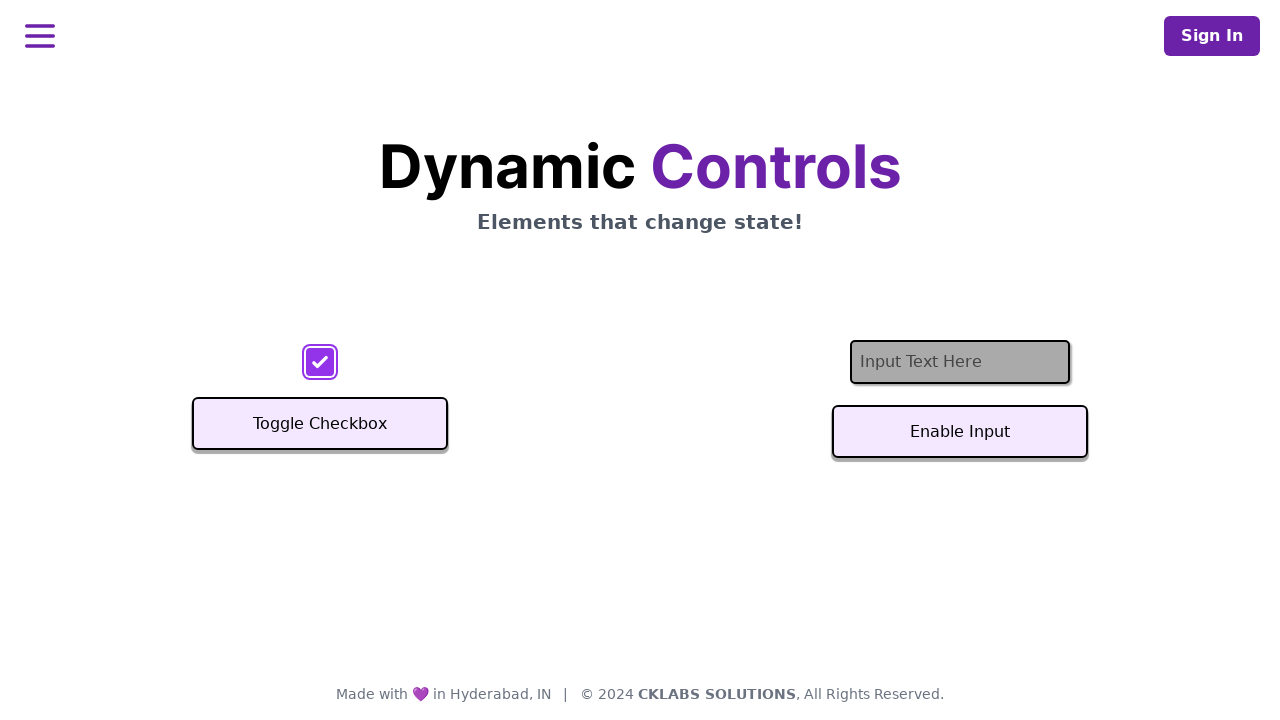

Clicked checkbox again to deselect it at (320, 362) on #checkbox
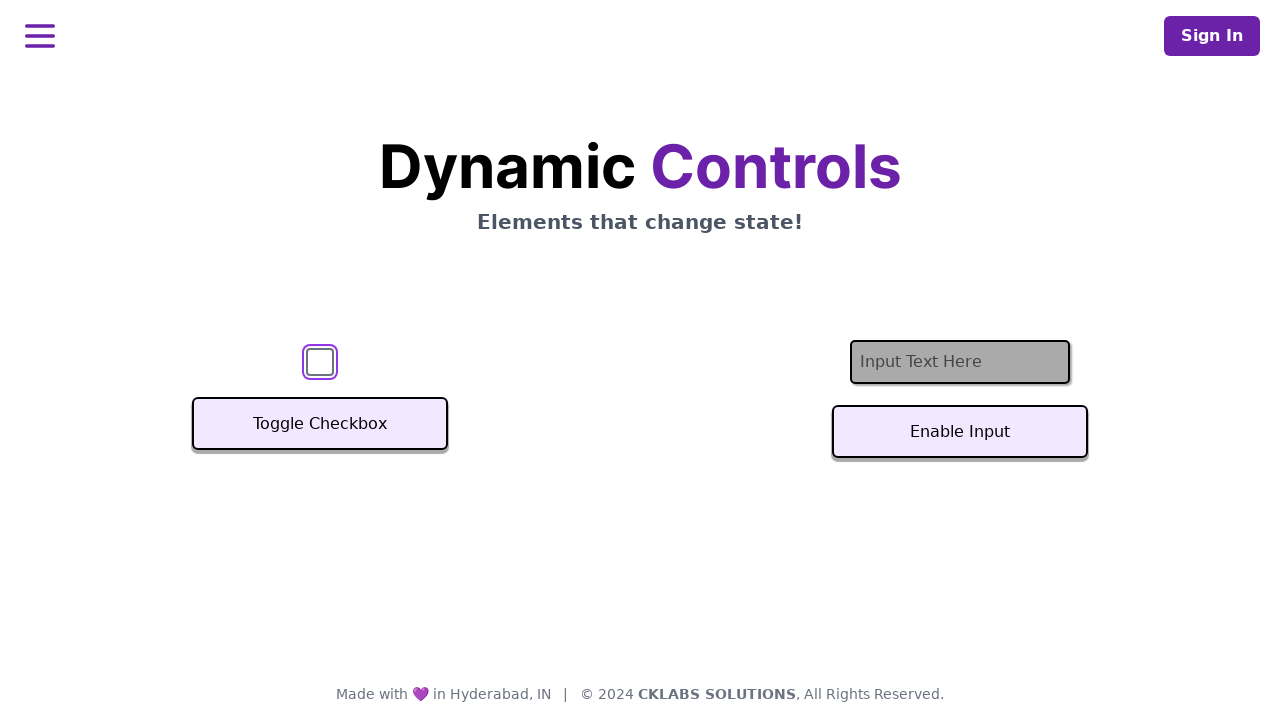

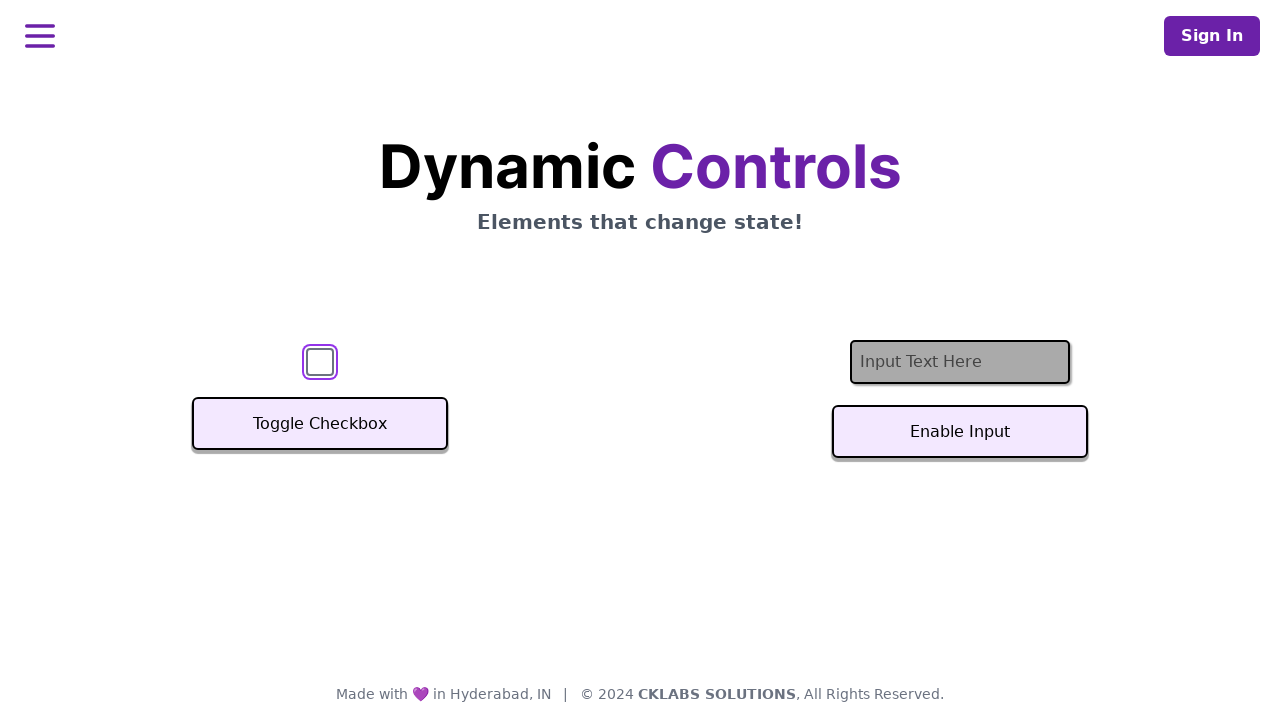